Tests the footer "Start" link by clicking it and verifying the page navigates back to the homepage.

Starting URL: https://www.99-bottles-of-beer.net/

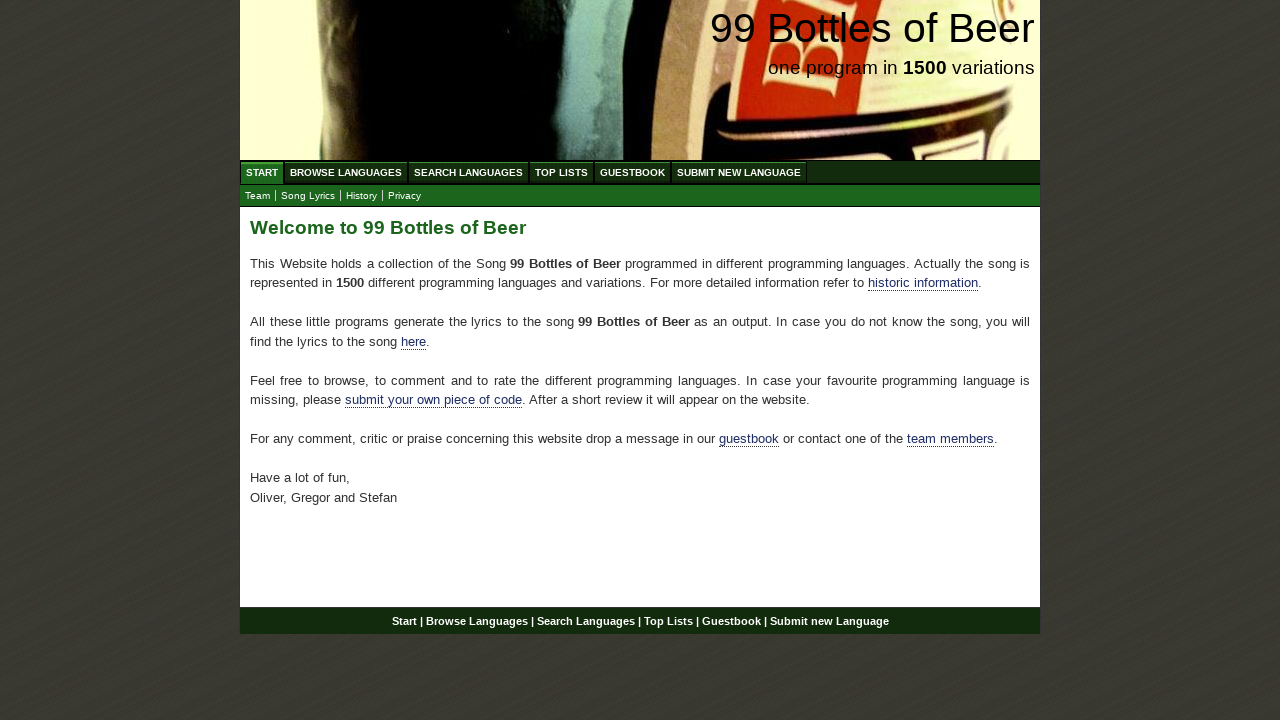

Clicked on the Start link in the footer at (404, 621) on xpath=//div[@id='footer']//a[@href='/']
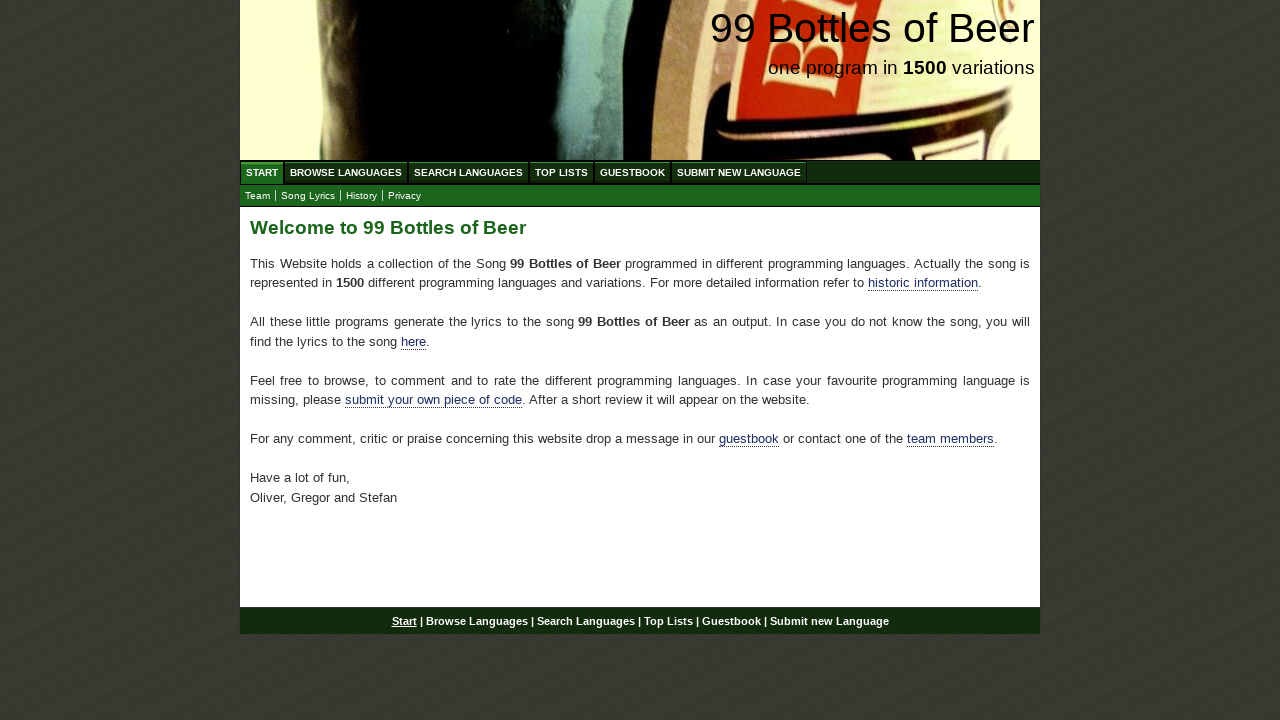

Verified page navigated back to homepage
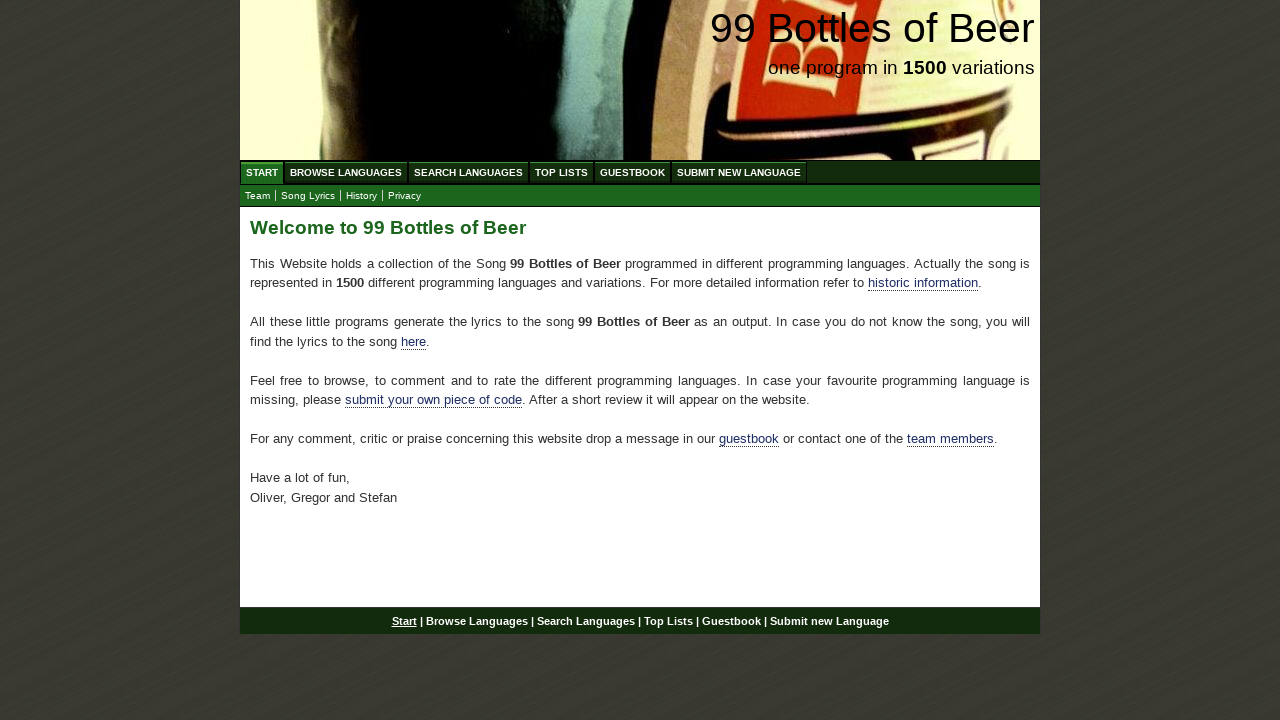

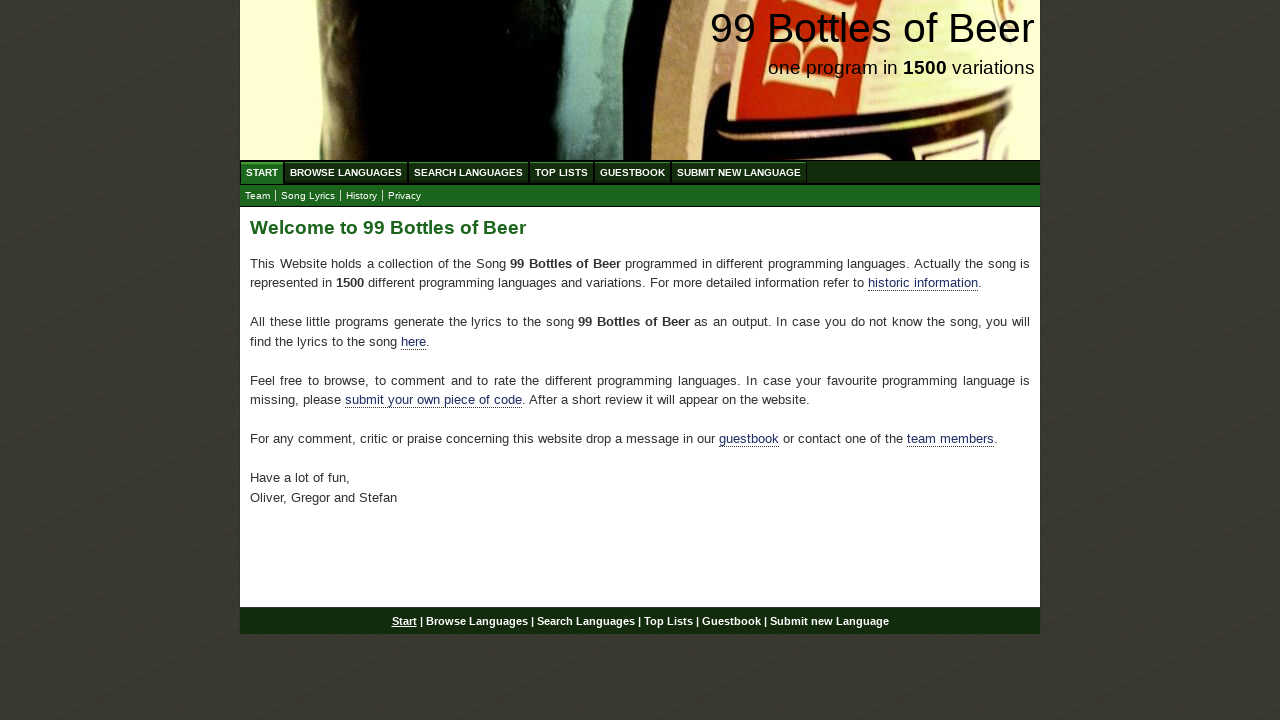